Navigates to the CollabNet resources page and verifies that anchor links are present on the page

Starting URL: https://resources.collab.net

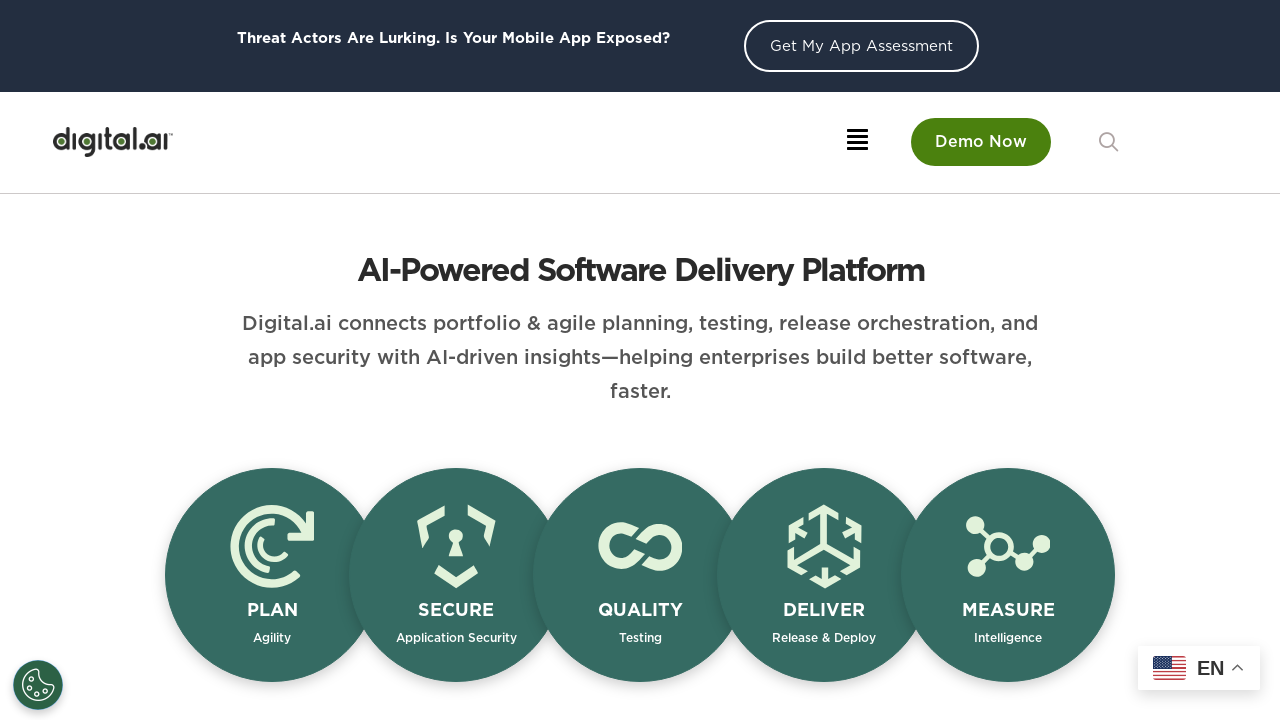

Navigated to CollabNet resources page
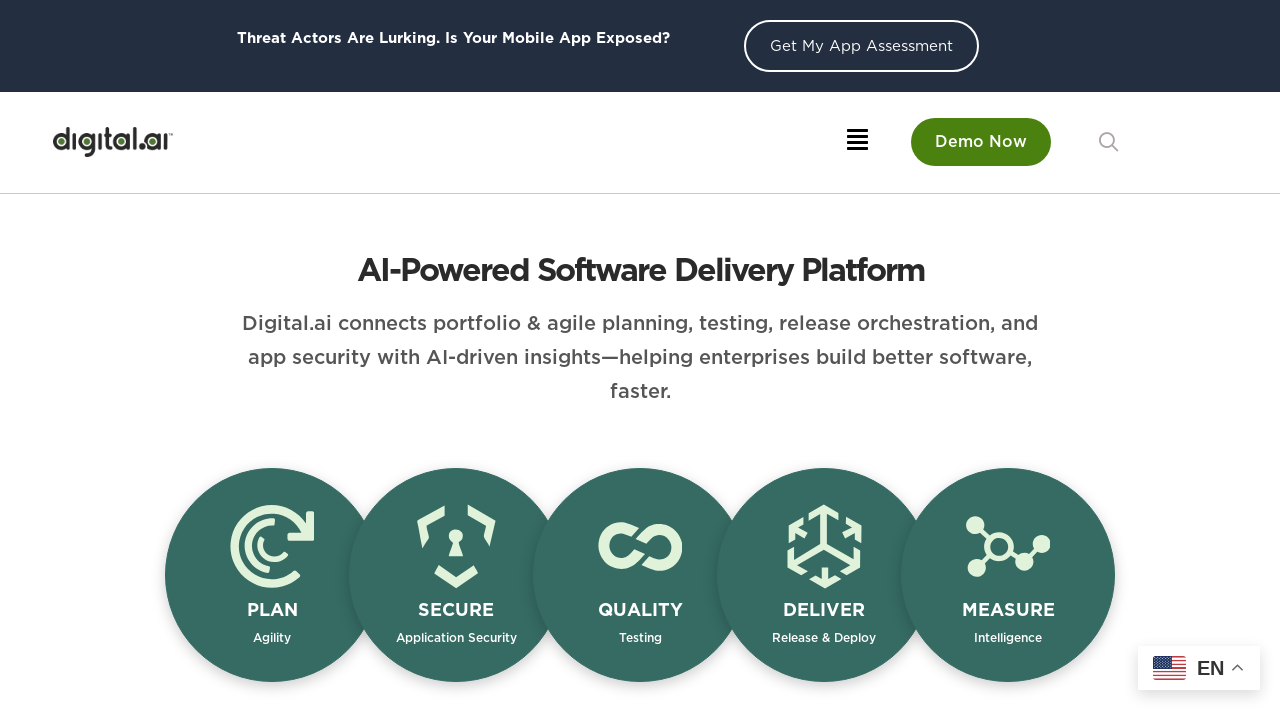

Page fully loaded (DOM content loaded)
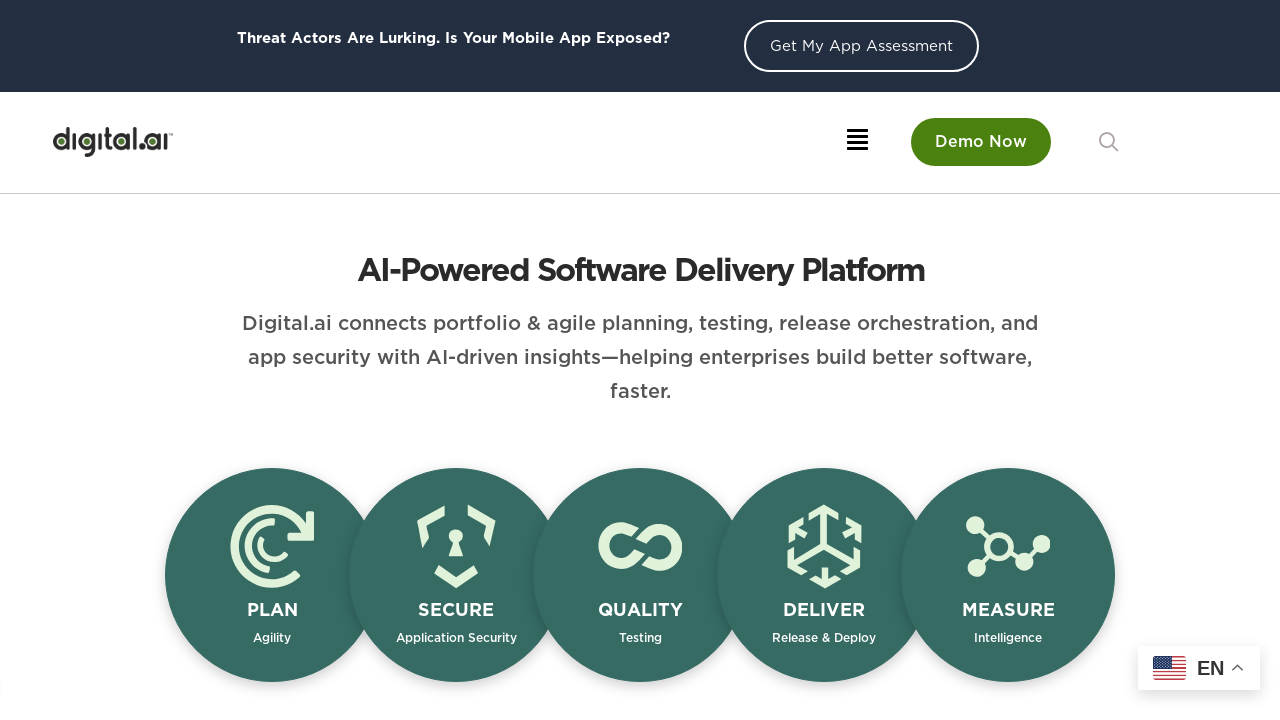

Anchor links are present and attached to the page
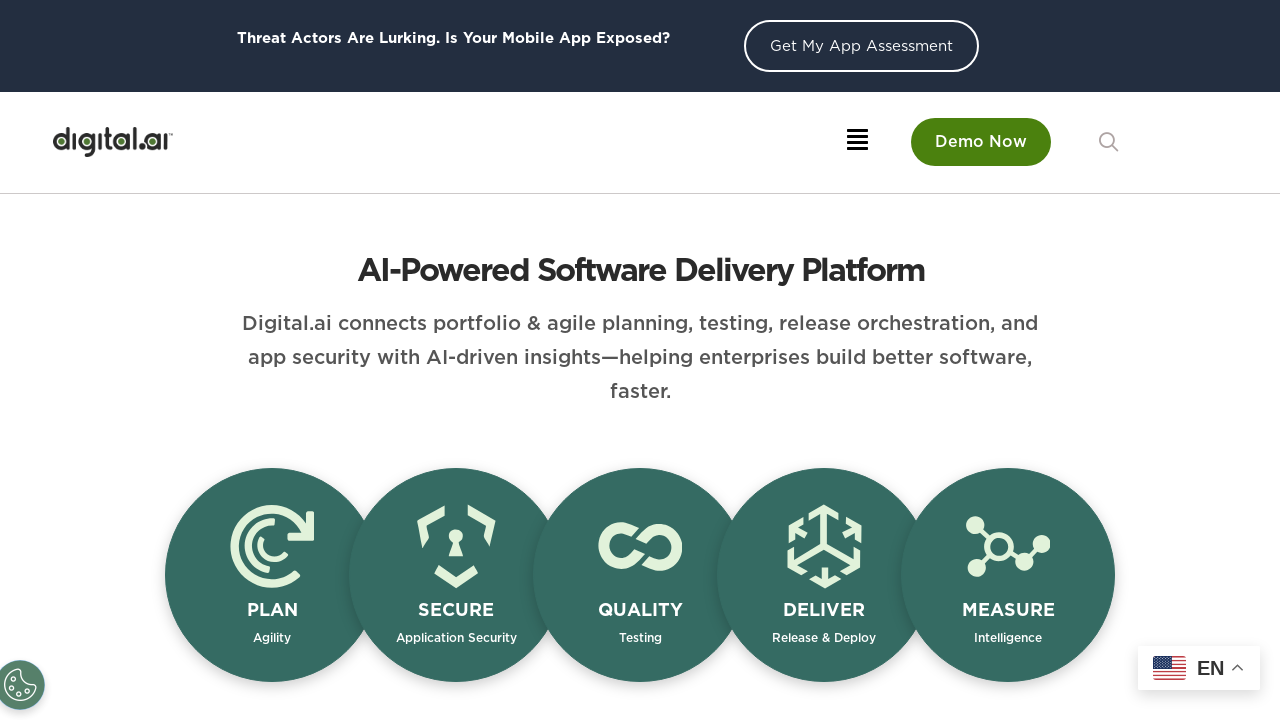

Retrieved all anchor links from page (found 138 links)
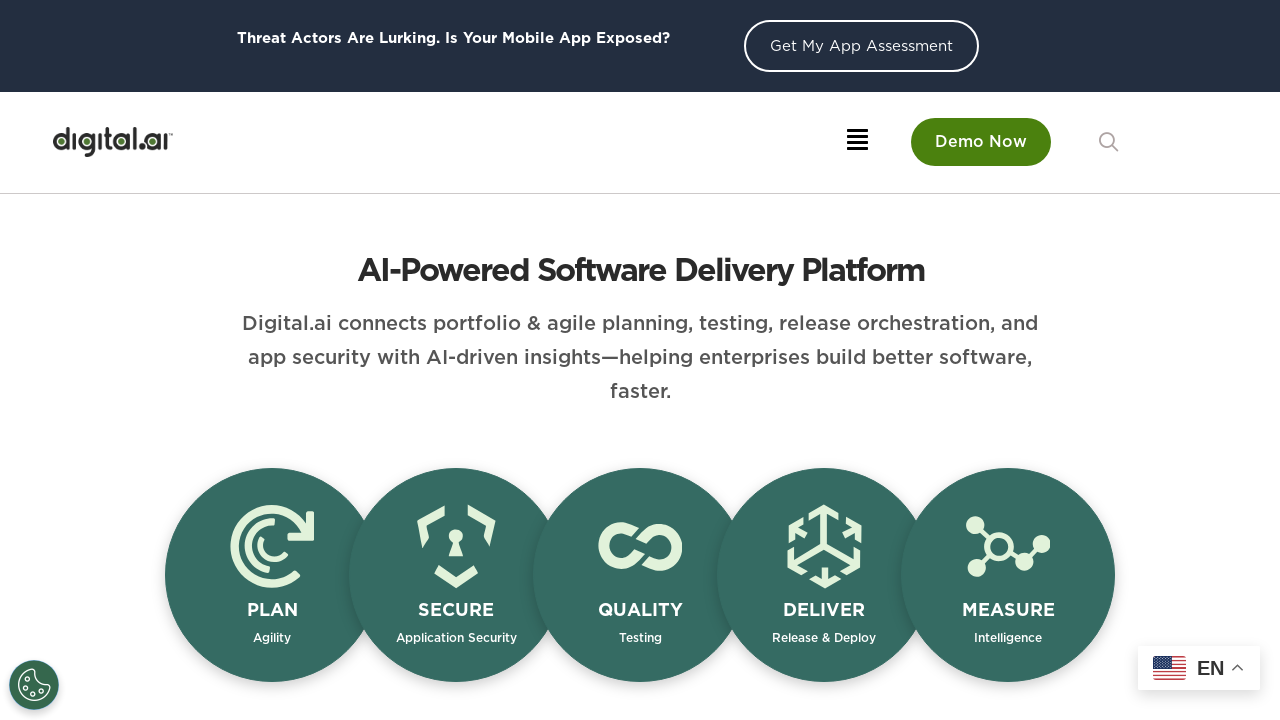

Verified that anchor links exist on the page
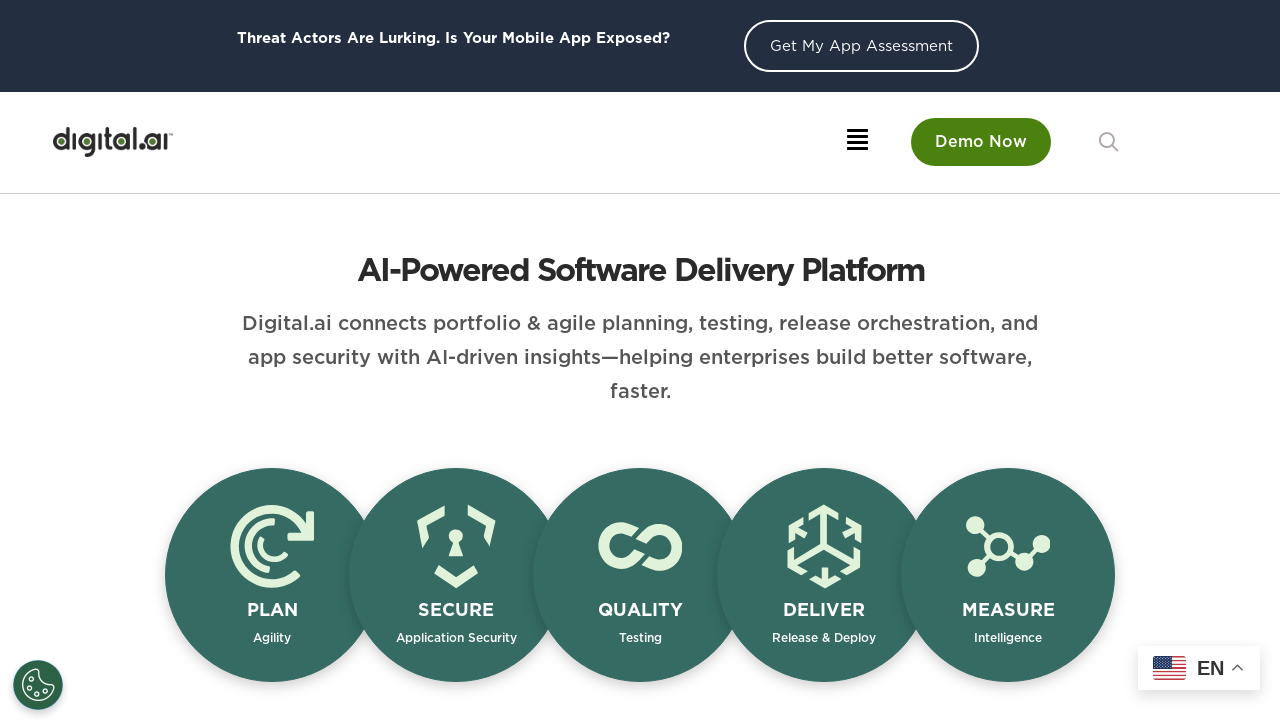

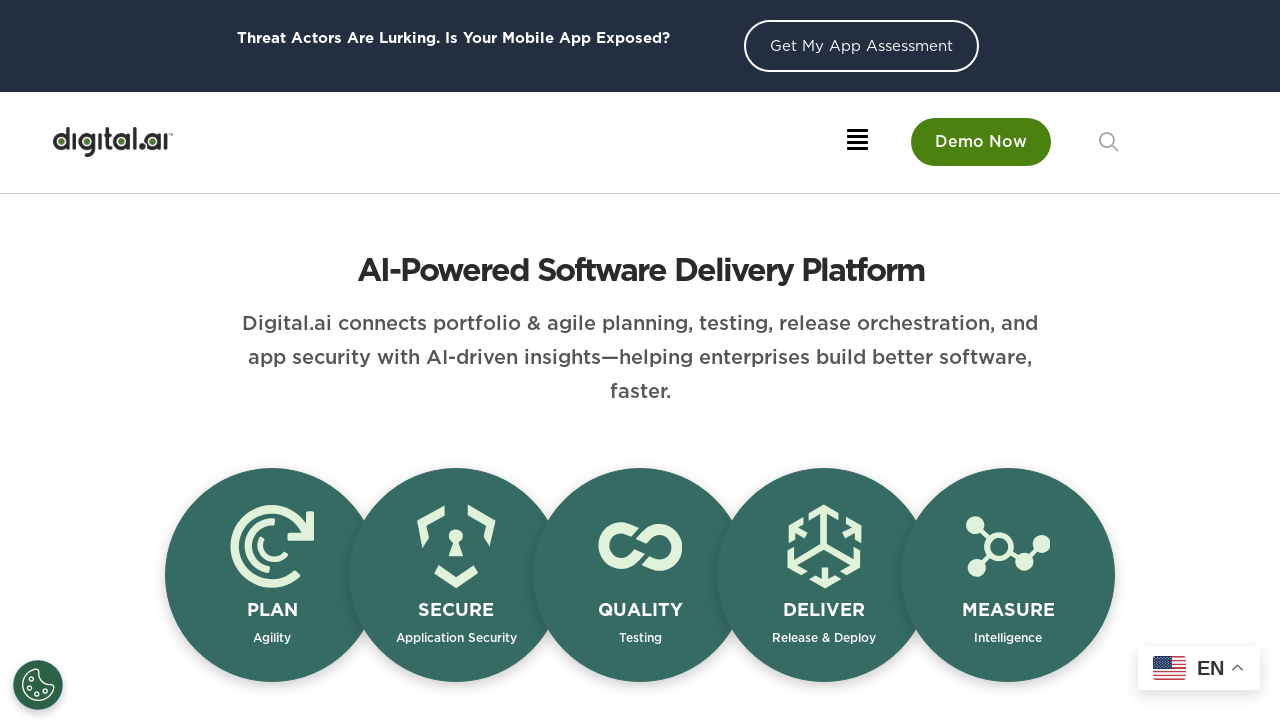